Tests a web form by filling in text fields, password, textarea, selecting from dropdown, and submitting the form

Starting URL: https://www.selenium.dev/selenium/web/web-form.html

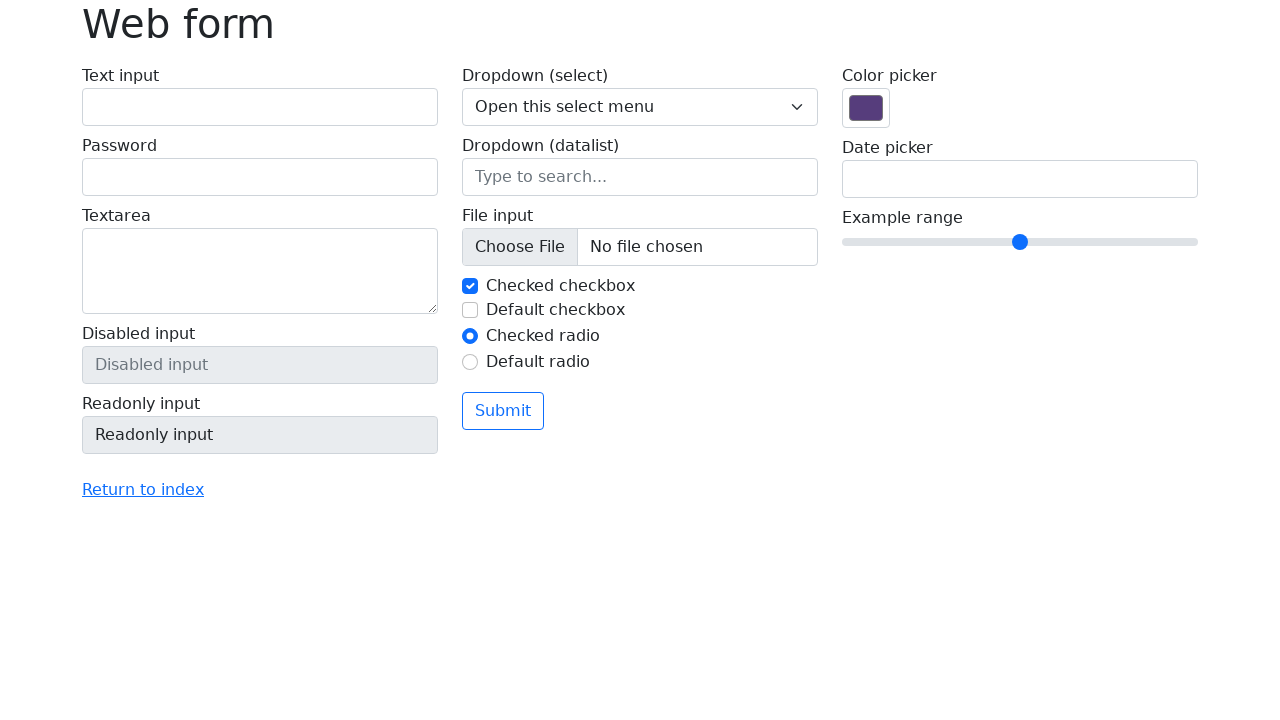

Waited for text input field to be ready
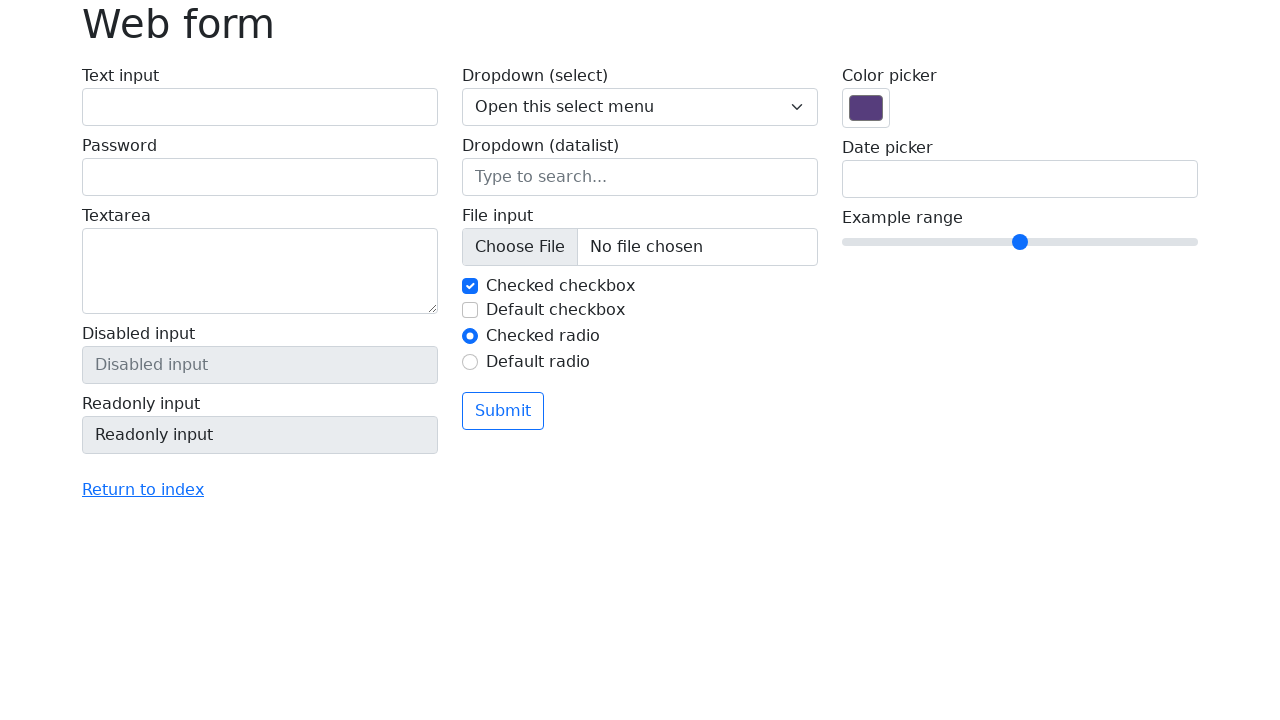

Filled text input field with 'Hello Robot' on input[name='my-text']
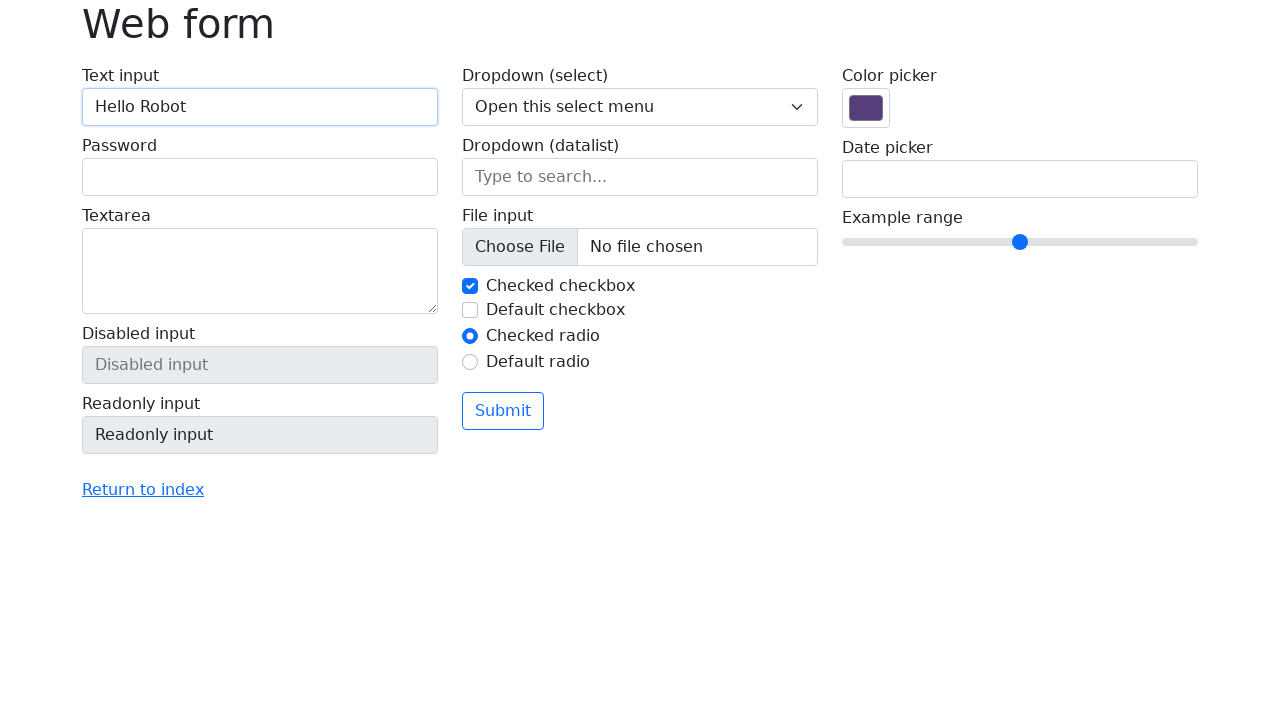

Filled password field with '12345' on input[name='my-password']
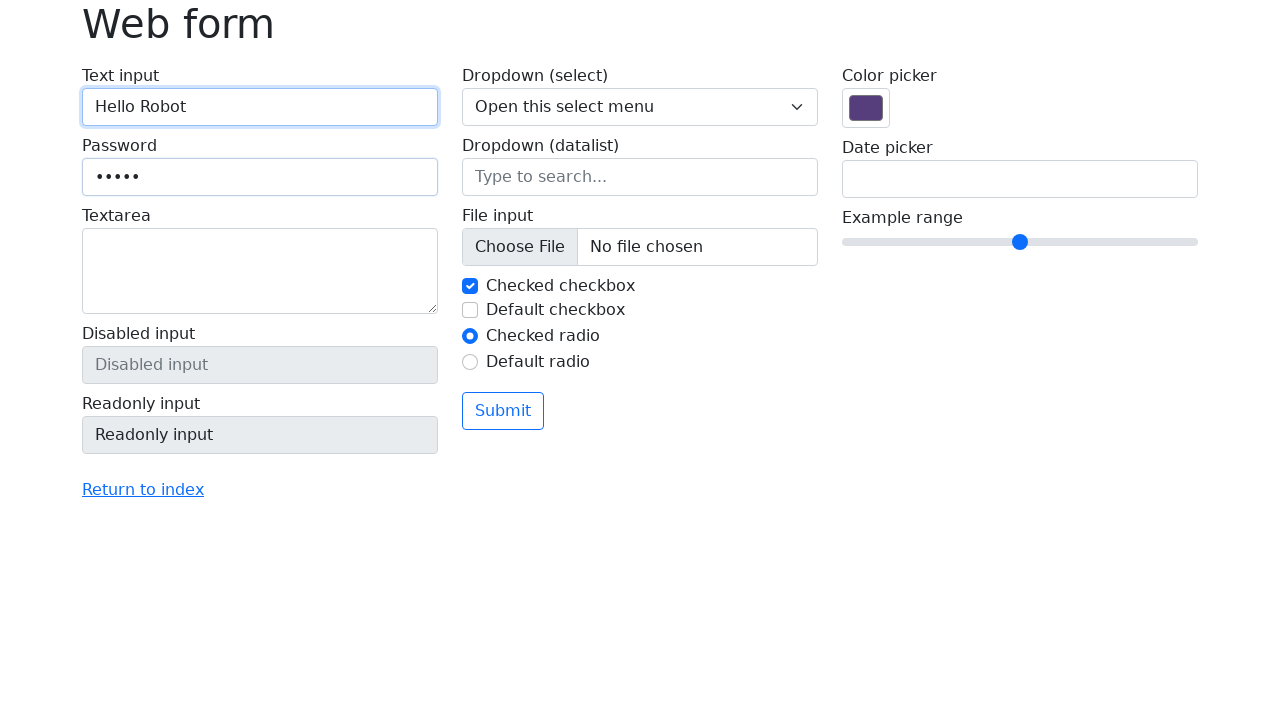

Filled textarea with 'This is a sample test' on textarea[name='my-textarea']
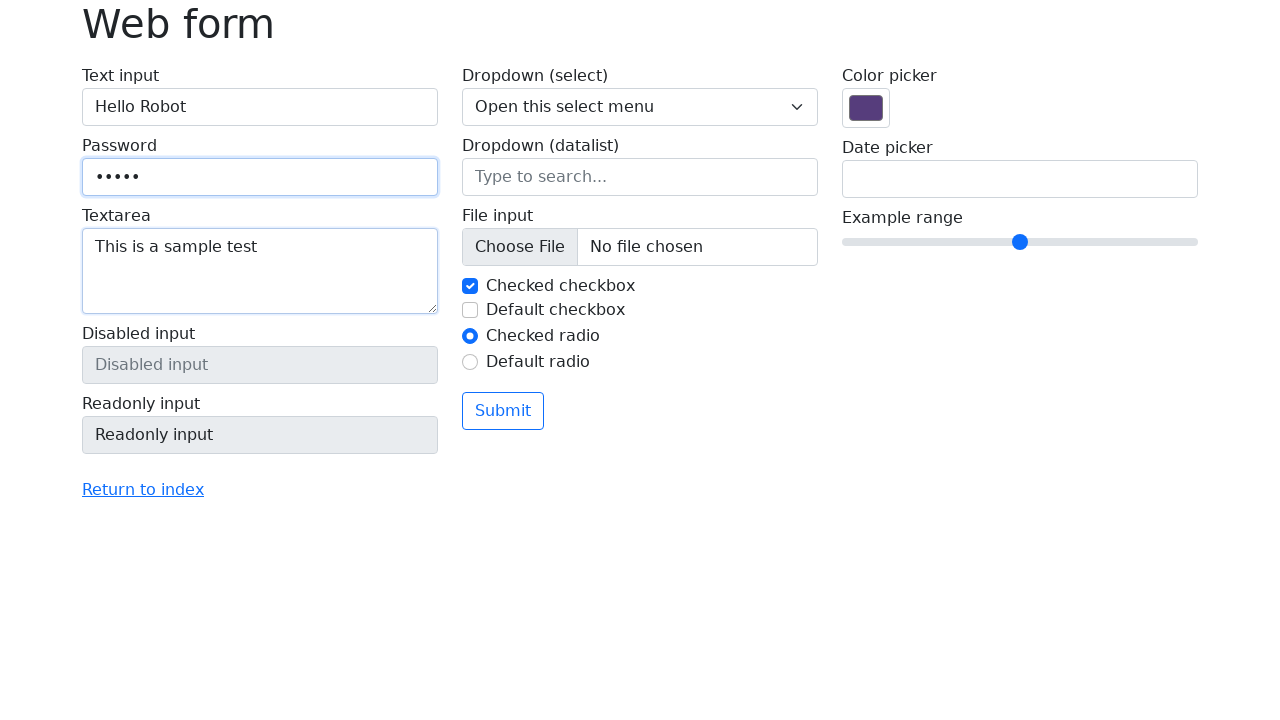

Selected 'One' from dropdown menu on select[name='my-select']
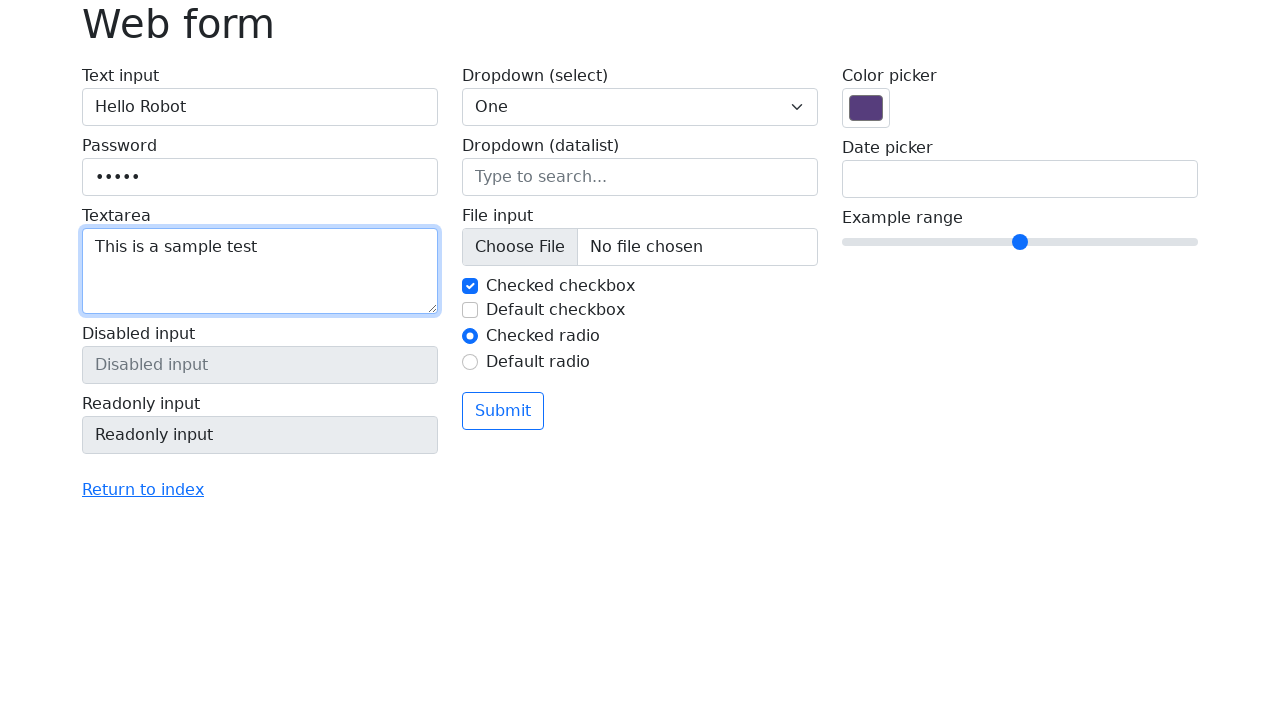

Clicked submit button at (503, 411) on button
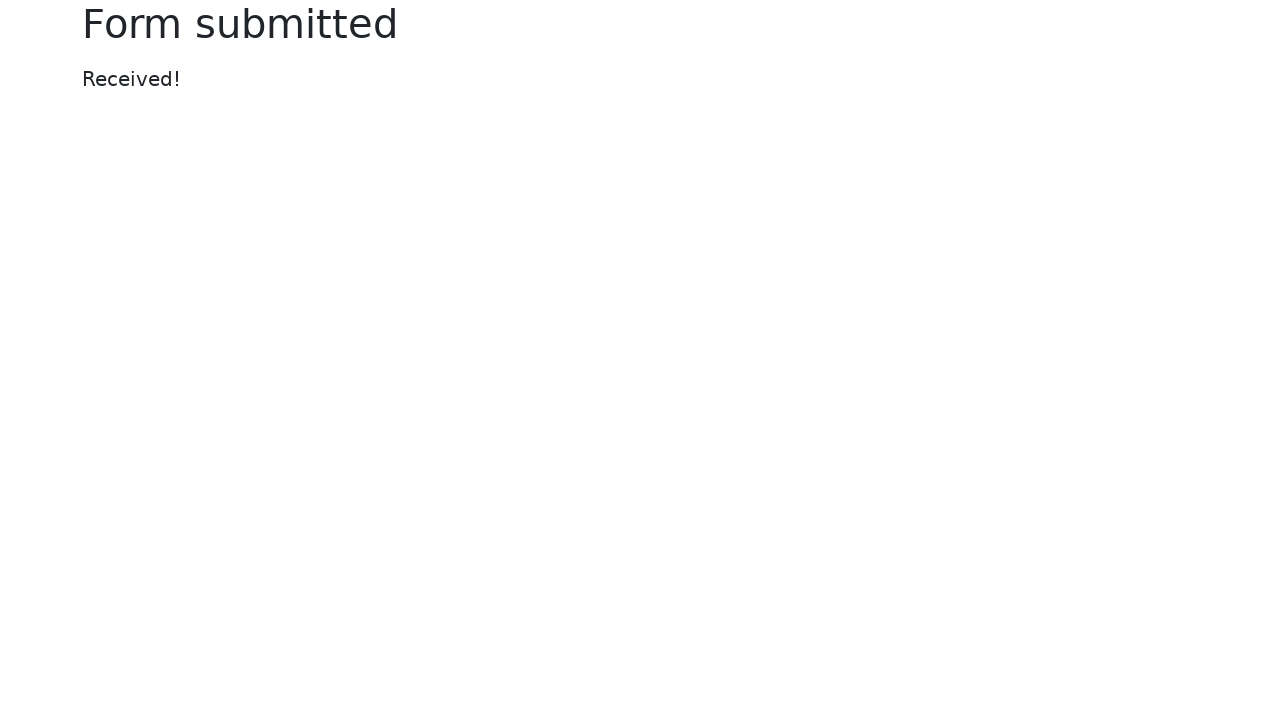

Form submission confirmed - success message displayed
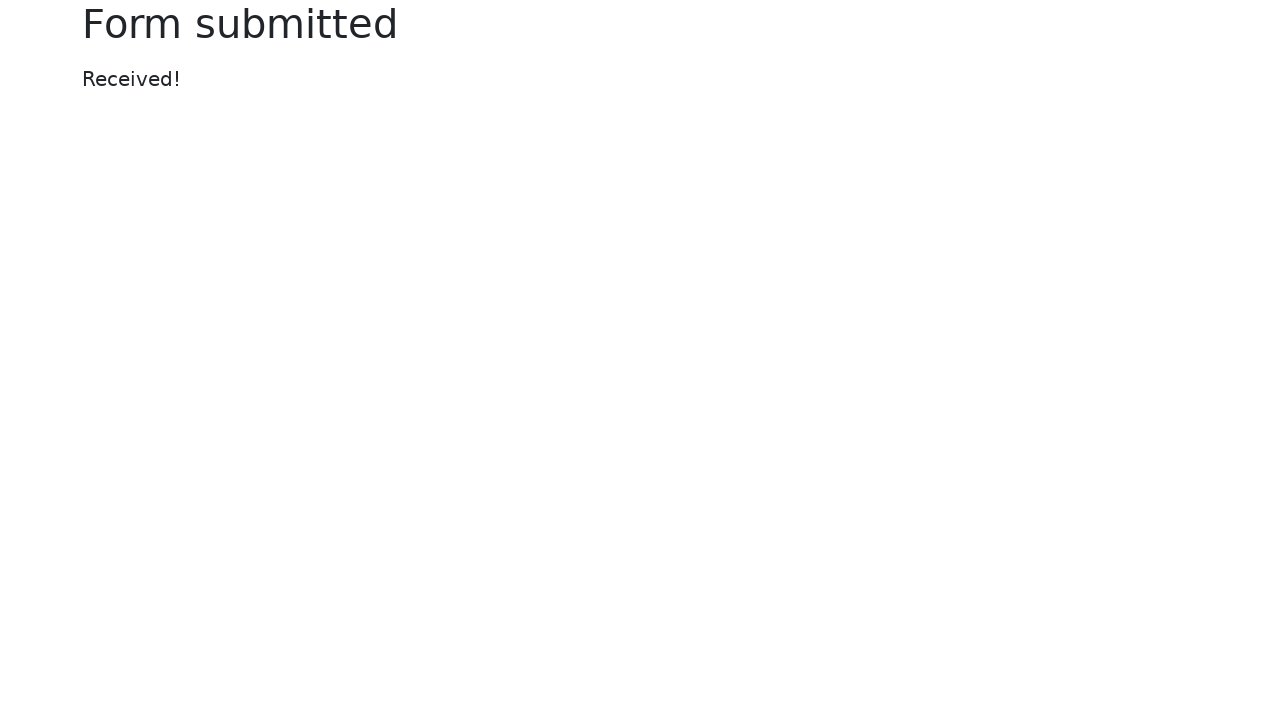

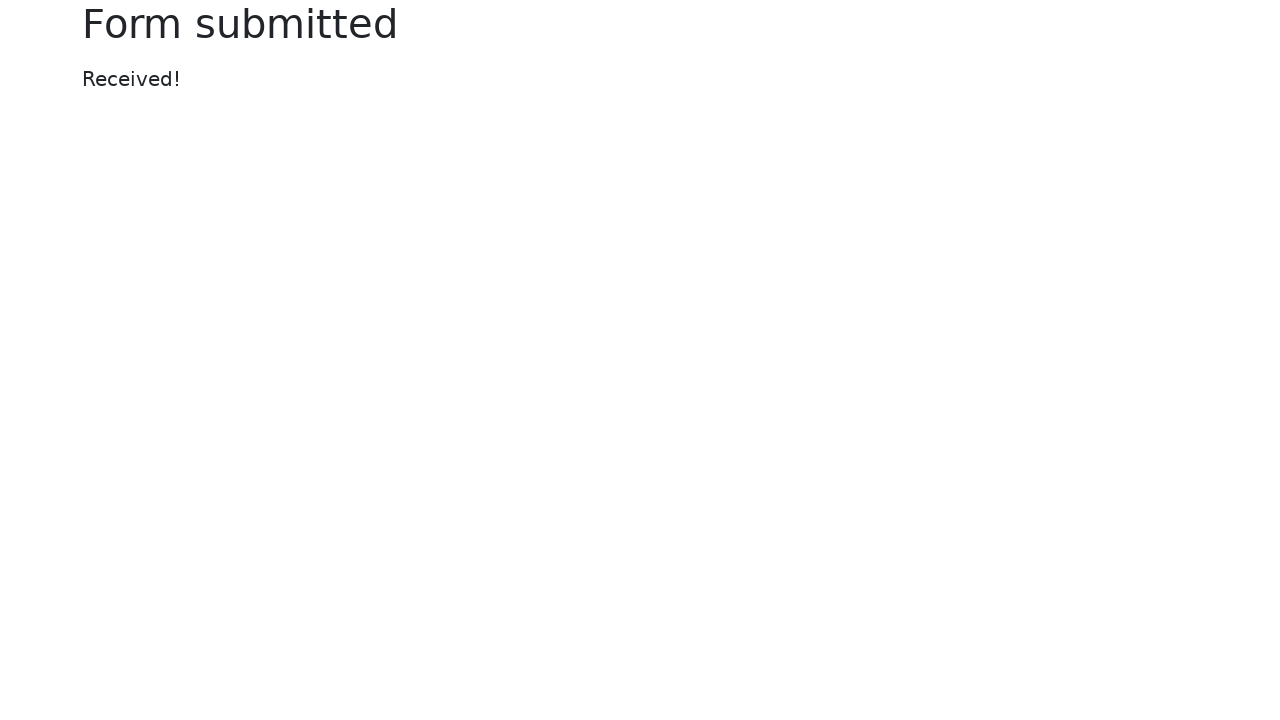